Navigates to the Automation Practice page and verifies that footer links are present and visible on the page.

Starting URL: https://rahulshettyacademy.com/AutomationPractice/

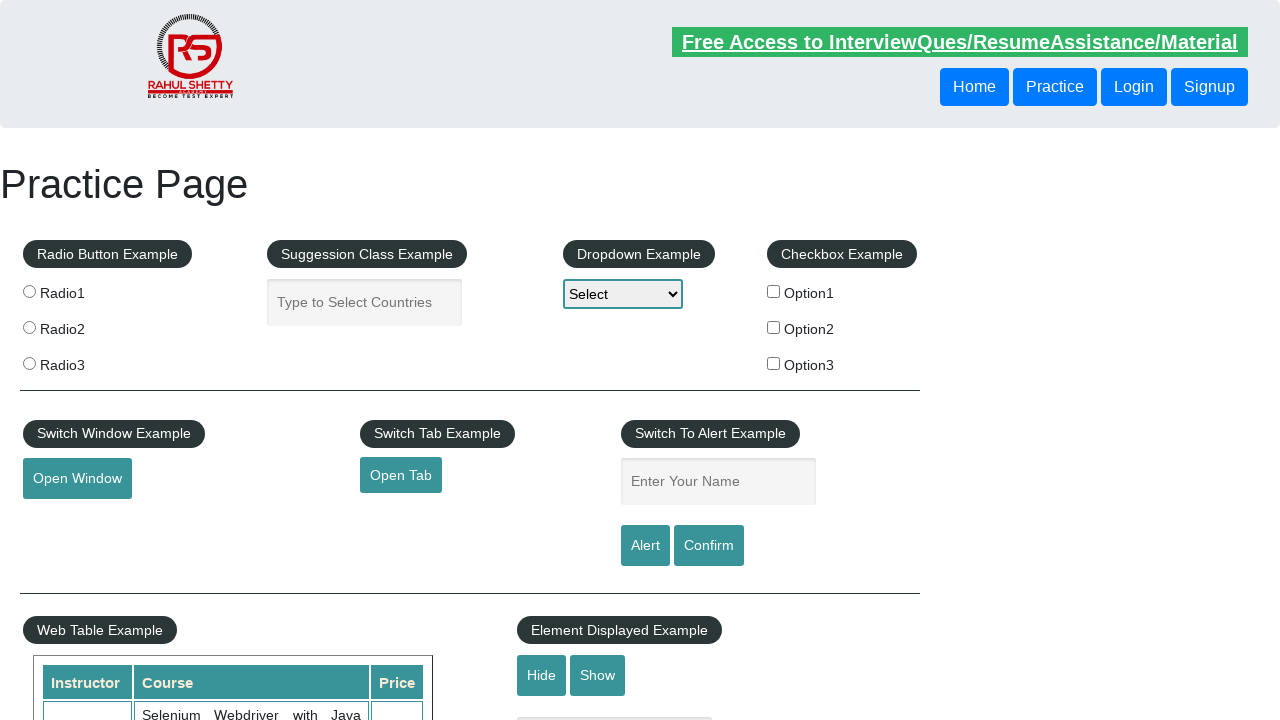

Navigated to Automation Practice page
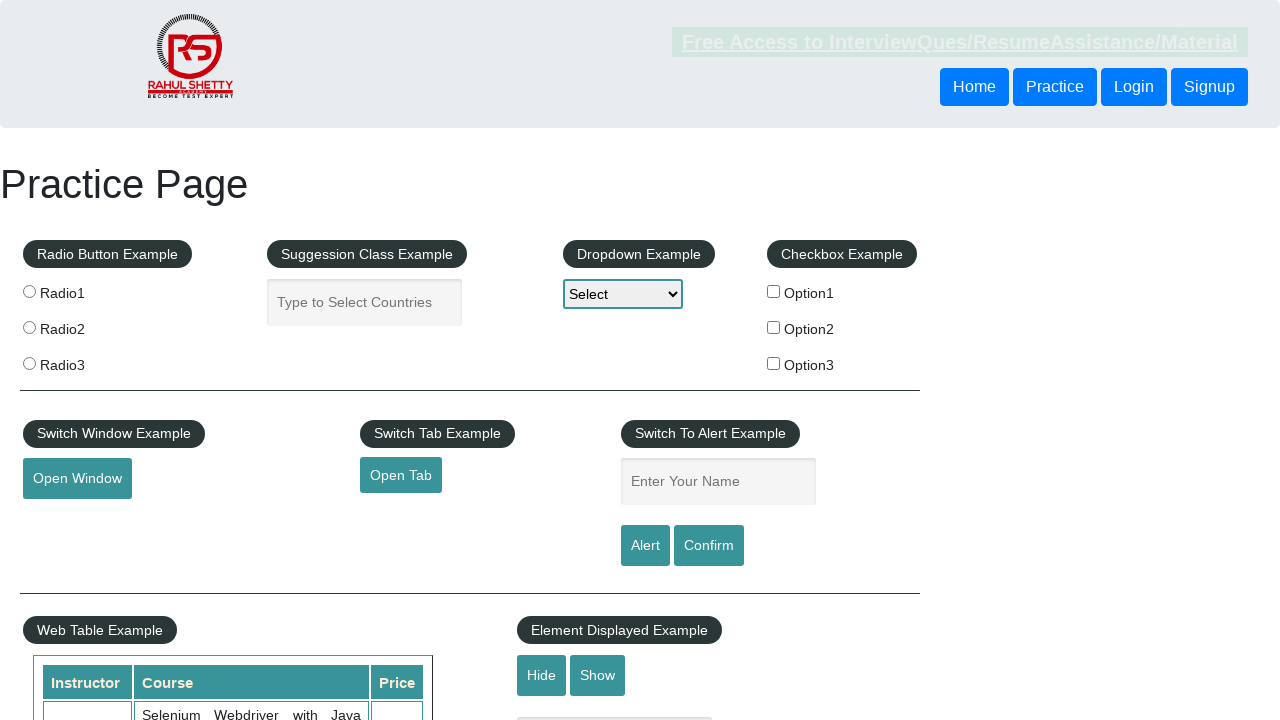

Footer links selector became available
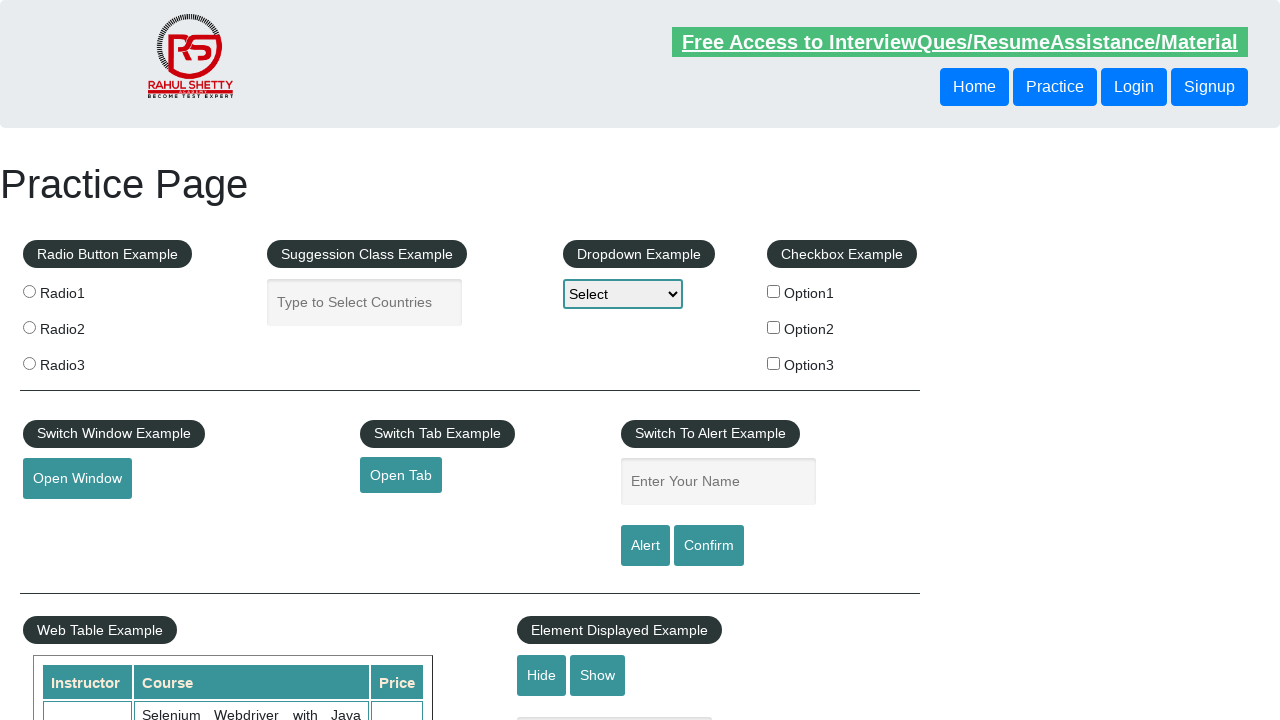

Located footer links on the page
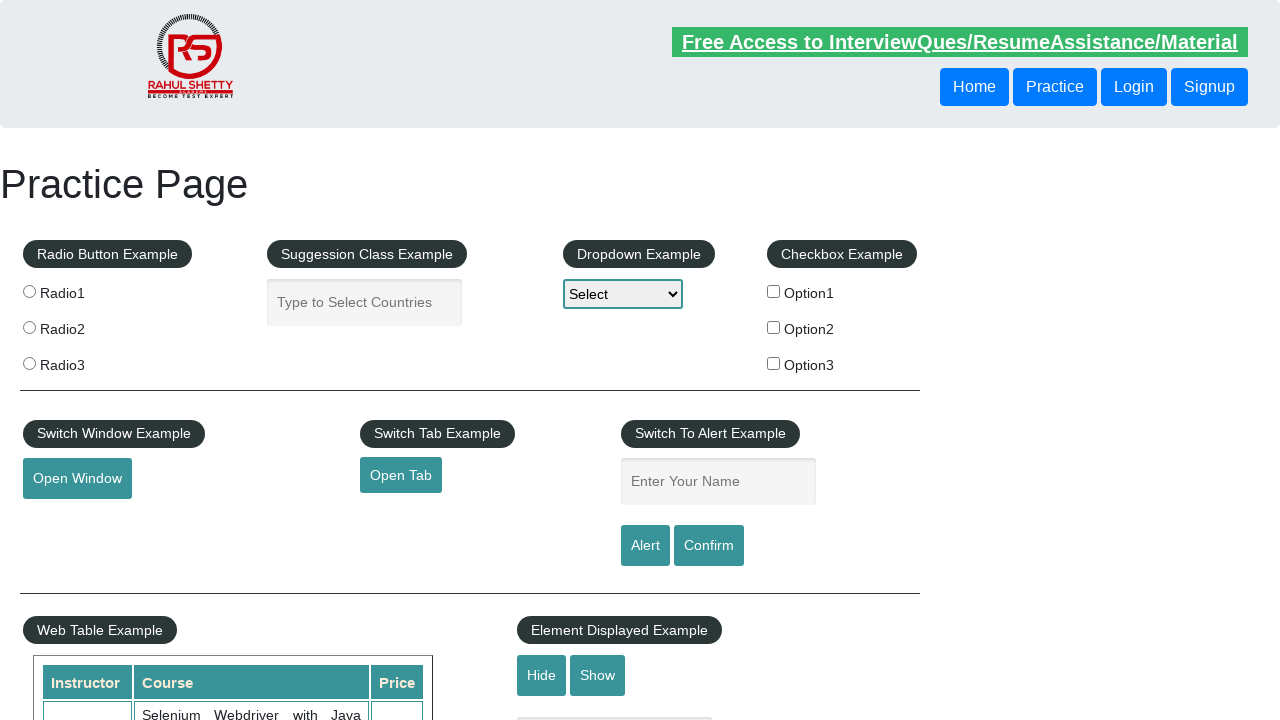

Verified that footer links are present (count > 0)
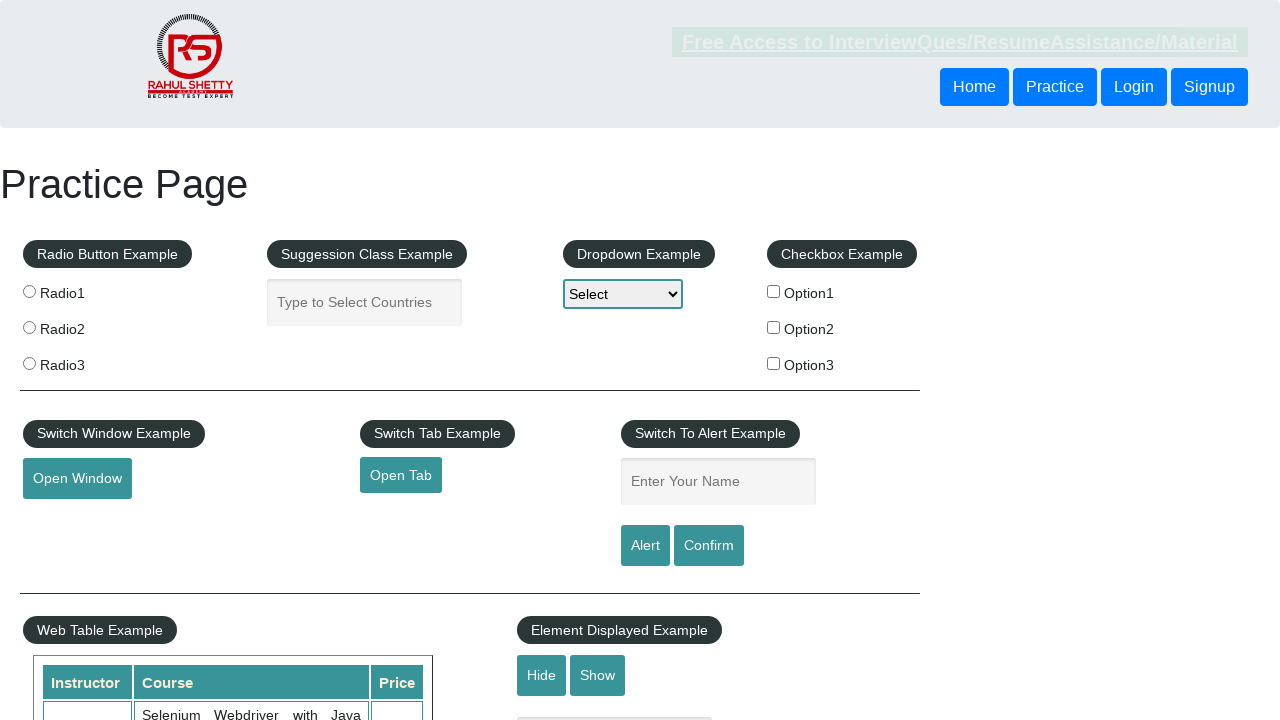

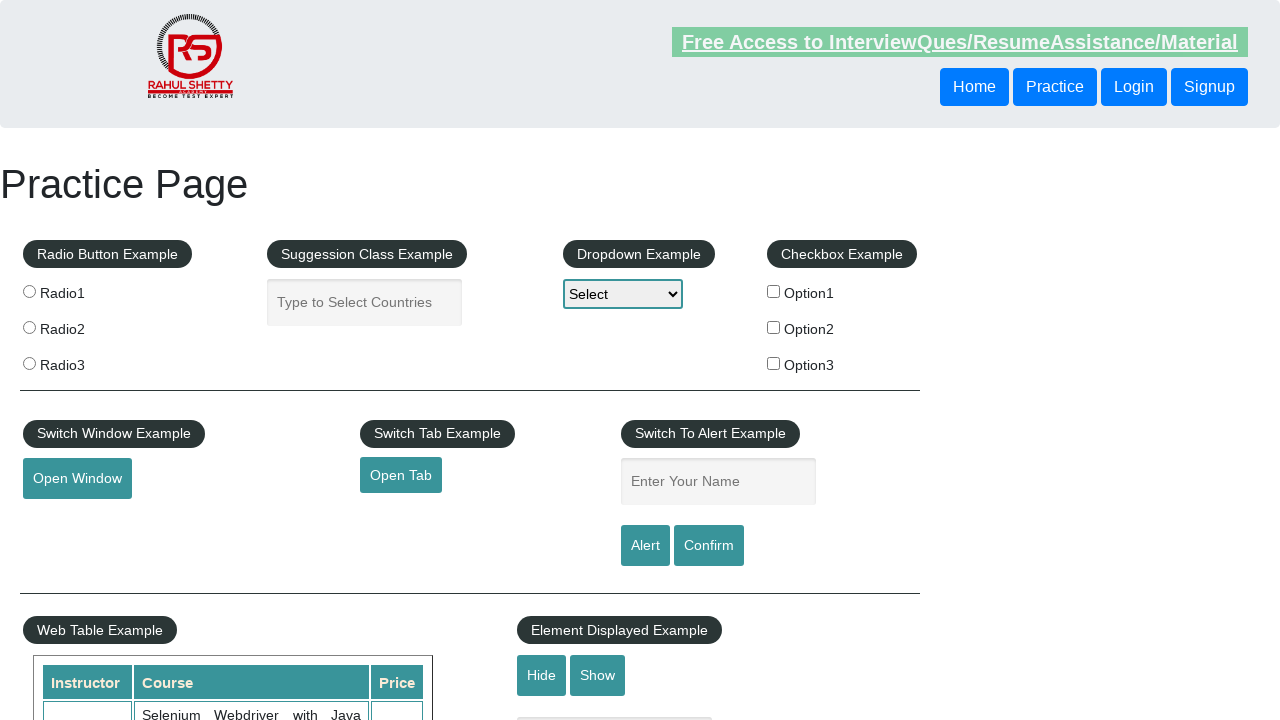